Tests the university syllabus search functionality by selecting a campus option, clicking the search button, and navigating to the next page of results.

Starting URL: http://syllabus.aoyama.ac.jp/

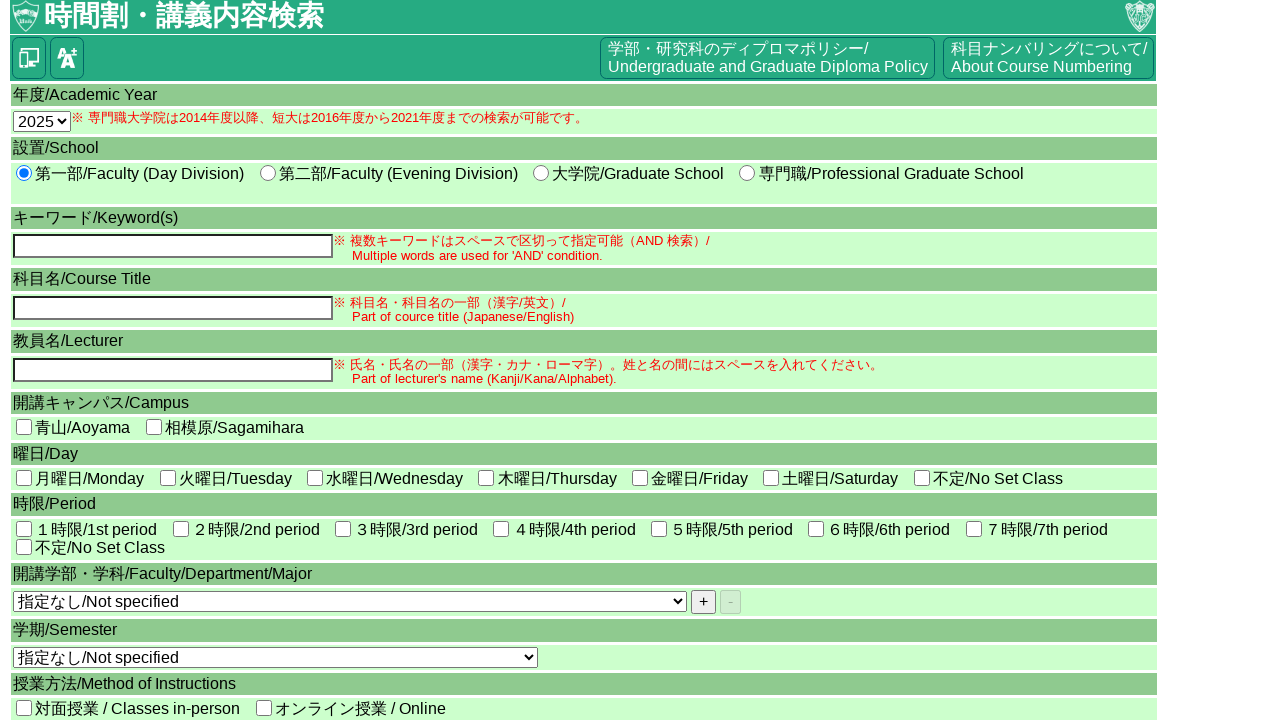

Selected Aoyama campus option at (24, 427) on #CPH1_rptCP_CP_0
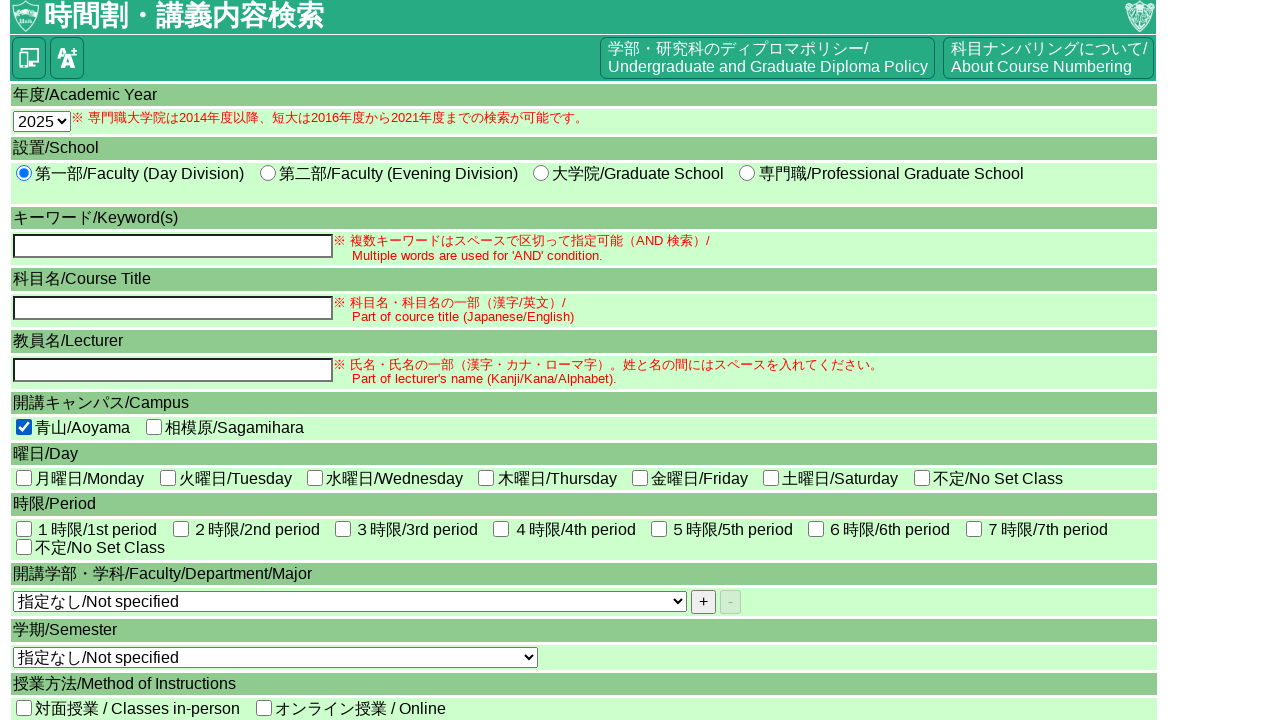

Clicked search button at (64, 573) on #CPH1_btnKensaku
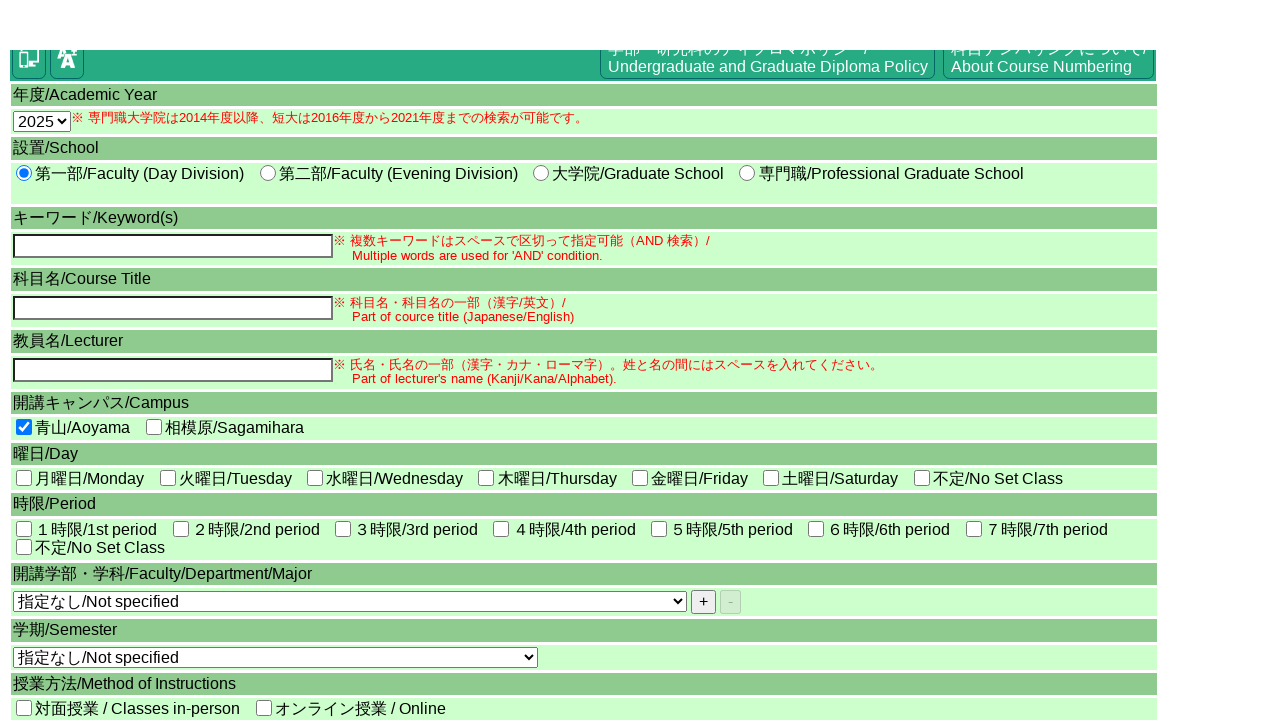

Search results loaded
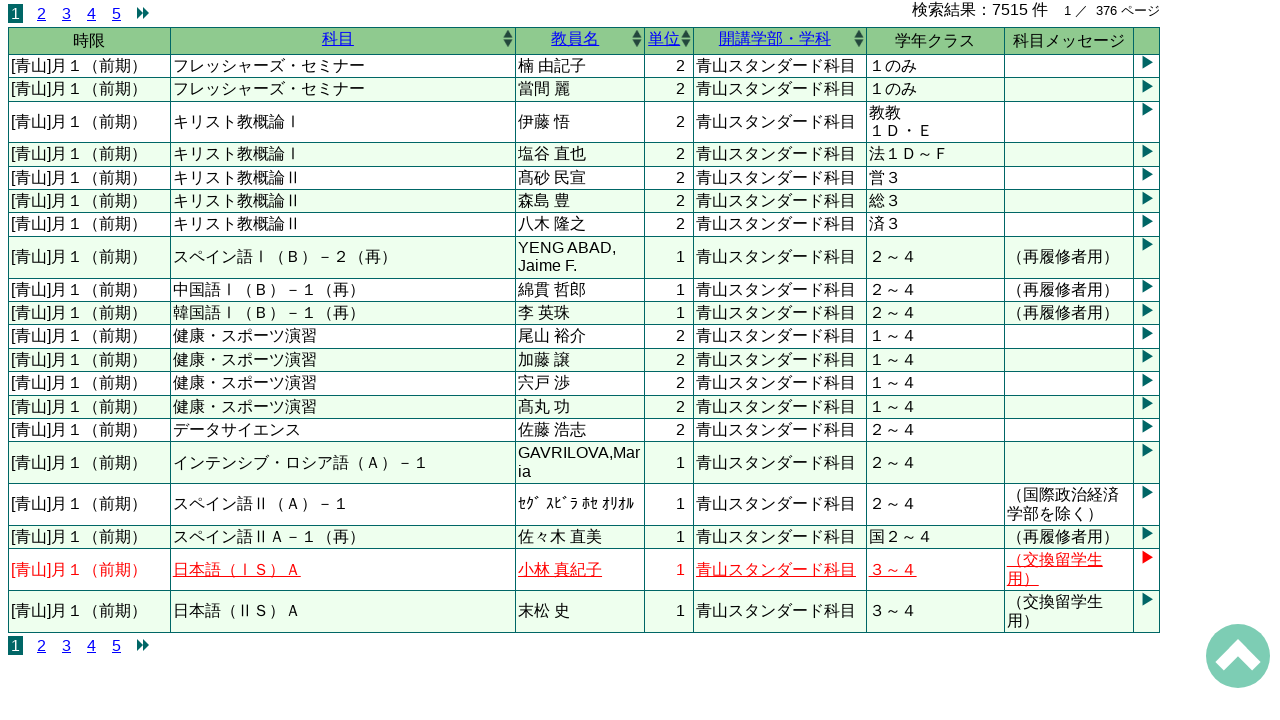

Clicked next page button to navigate to page 2 at (42, 645) on #CPH1_rptPagerB_lnkPage_1
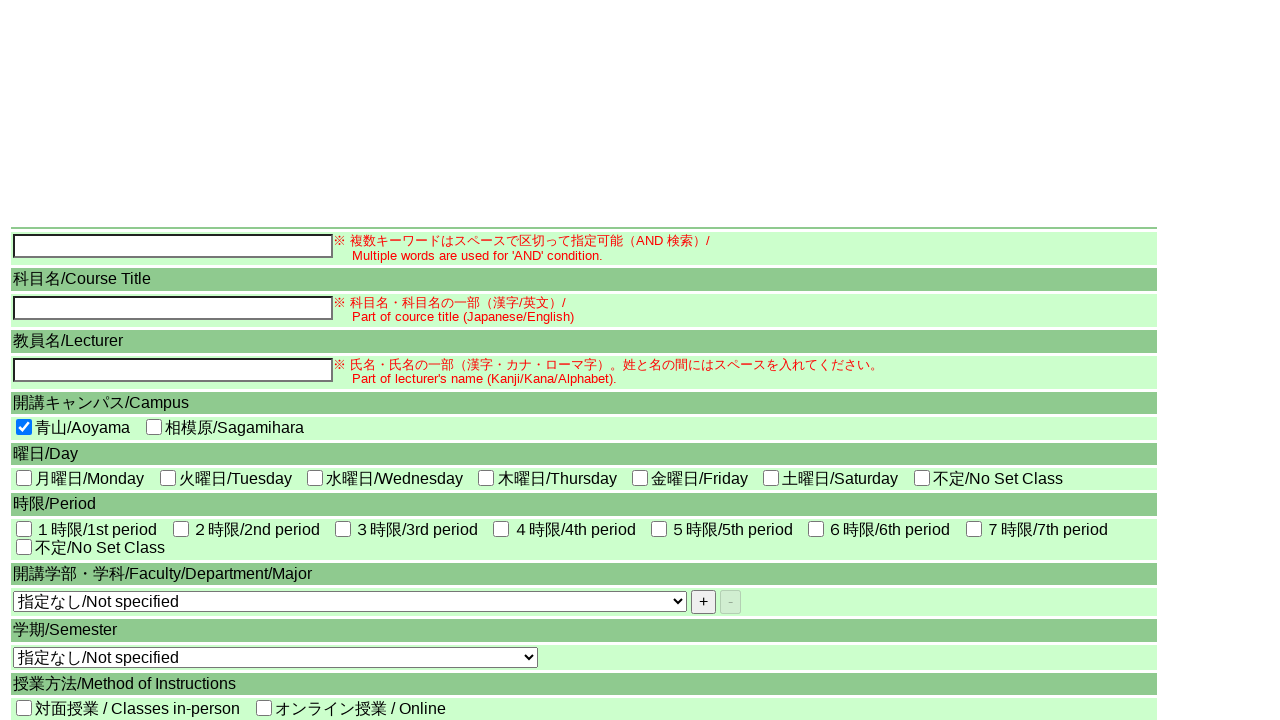

Next page results loaded
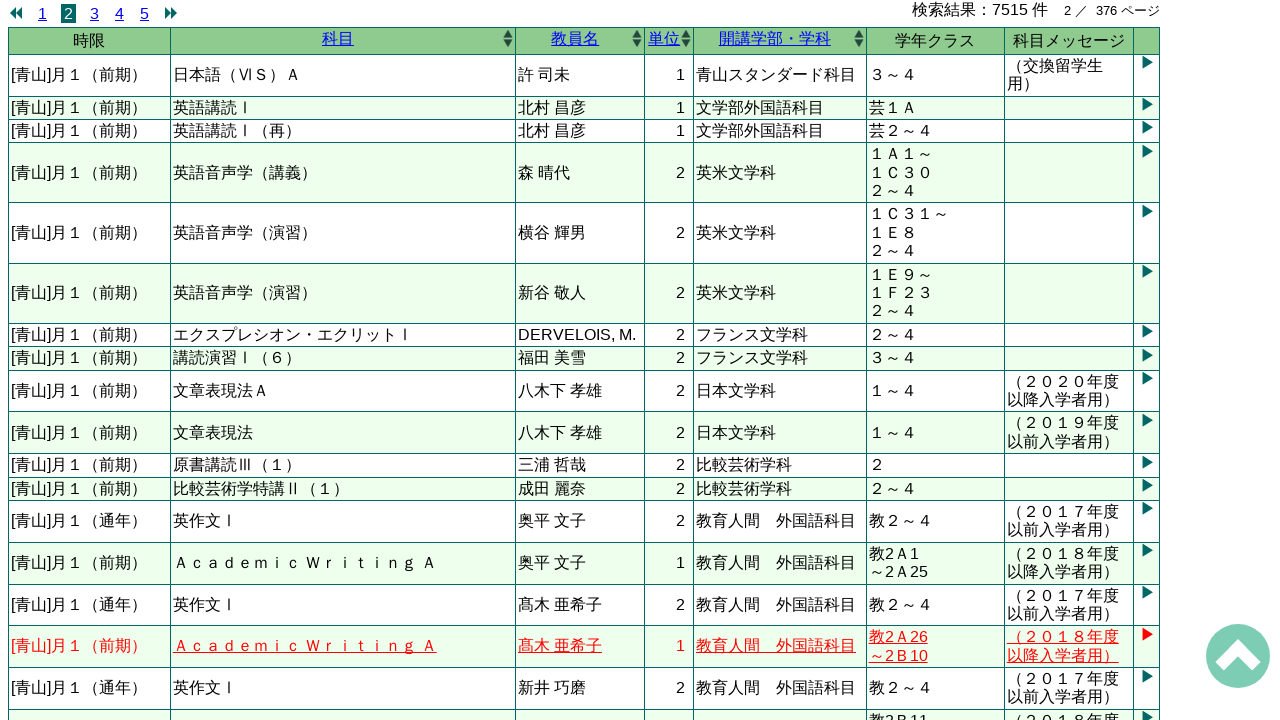

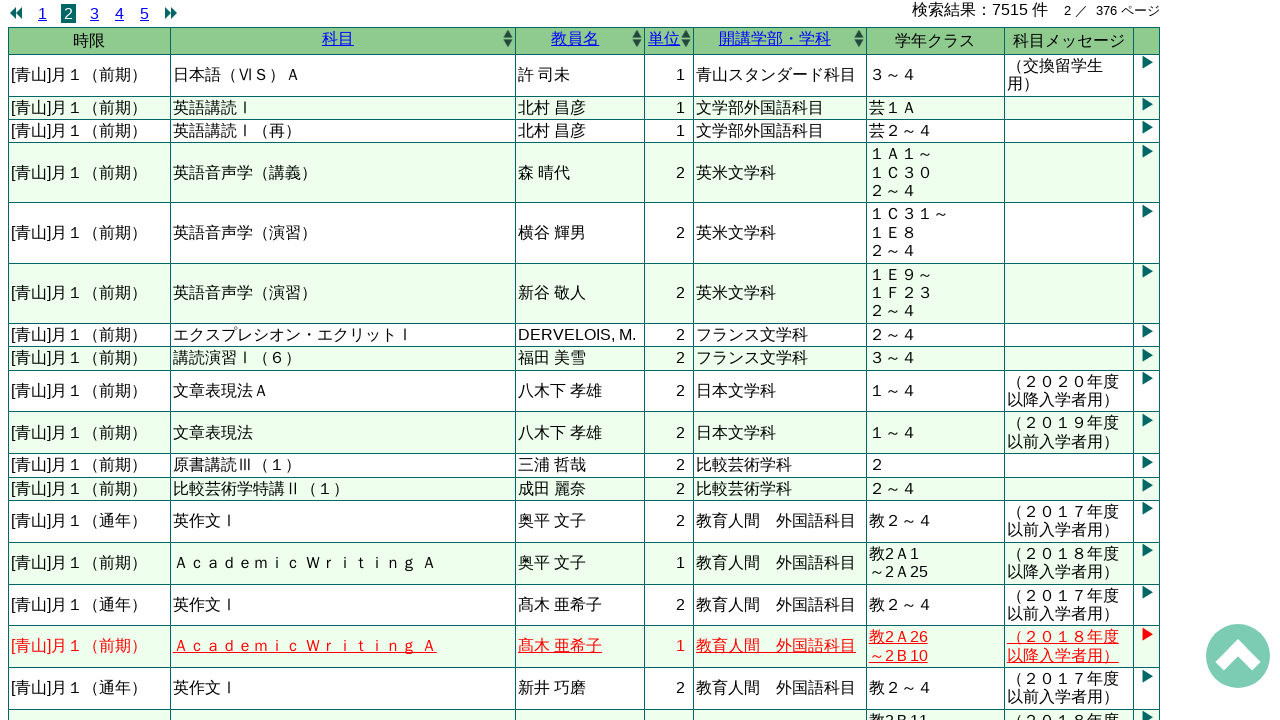